Tests window popup handling by clicking a link that opens a new window, switching to it, closing it, and returning to the original window

Starting URL: http://the-internet.herokuapp.com/windows

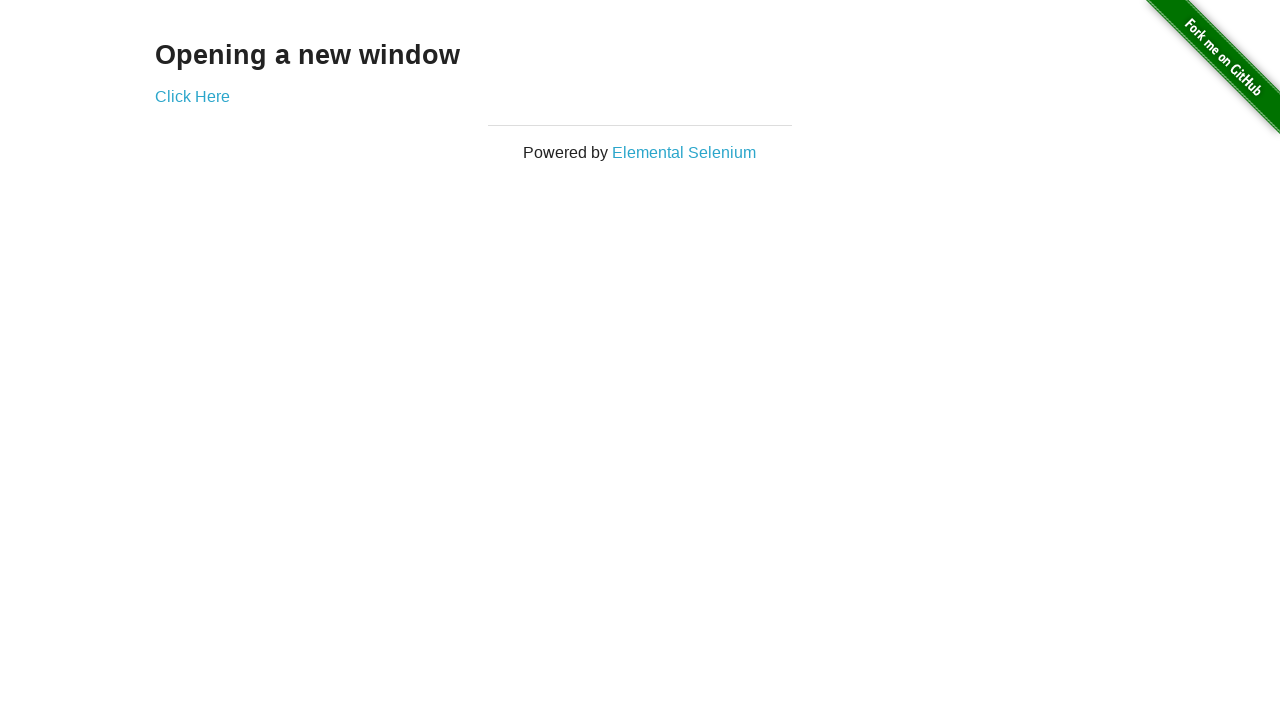

Clicked 'Click Here' link to open new window at (192, 96) on text=Click Here
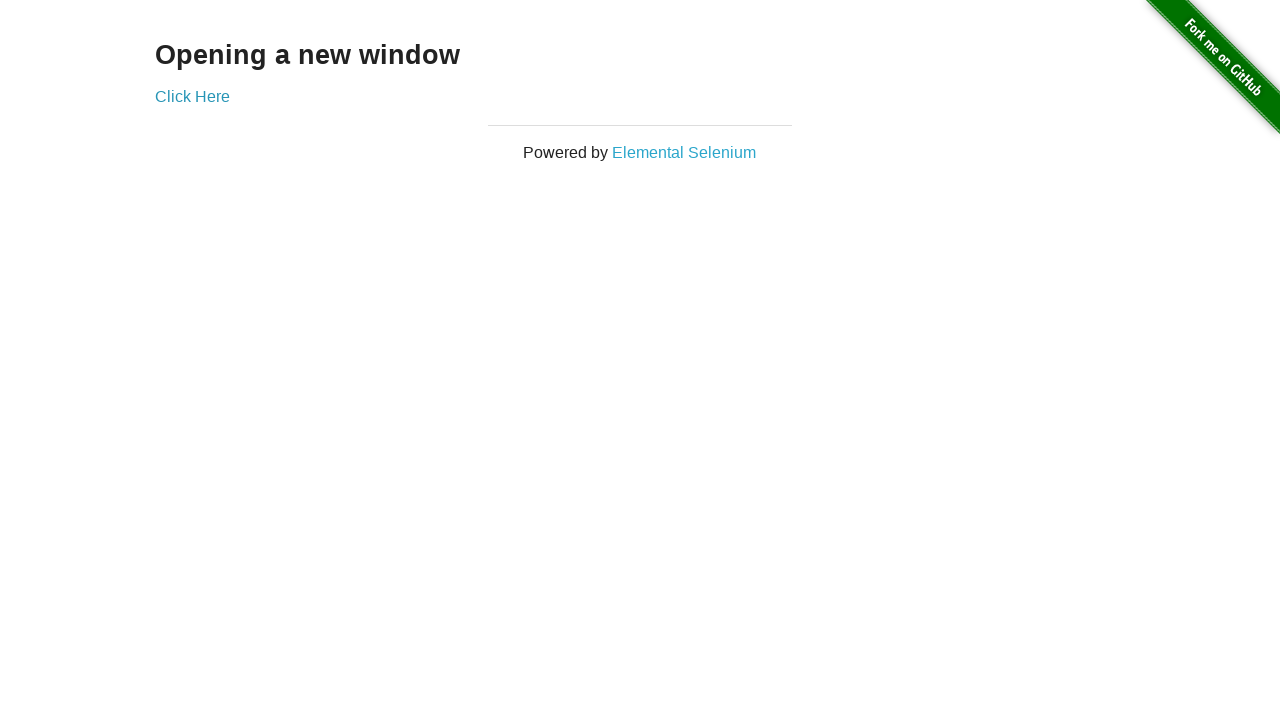

Obtained reference to new window popup
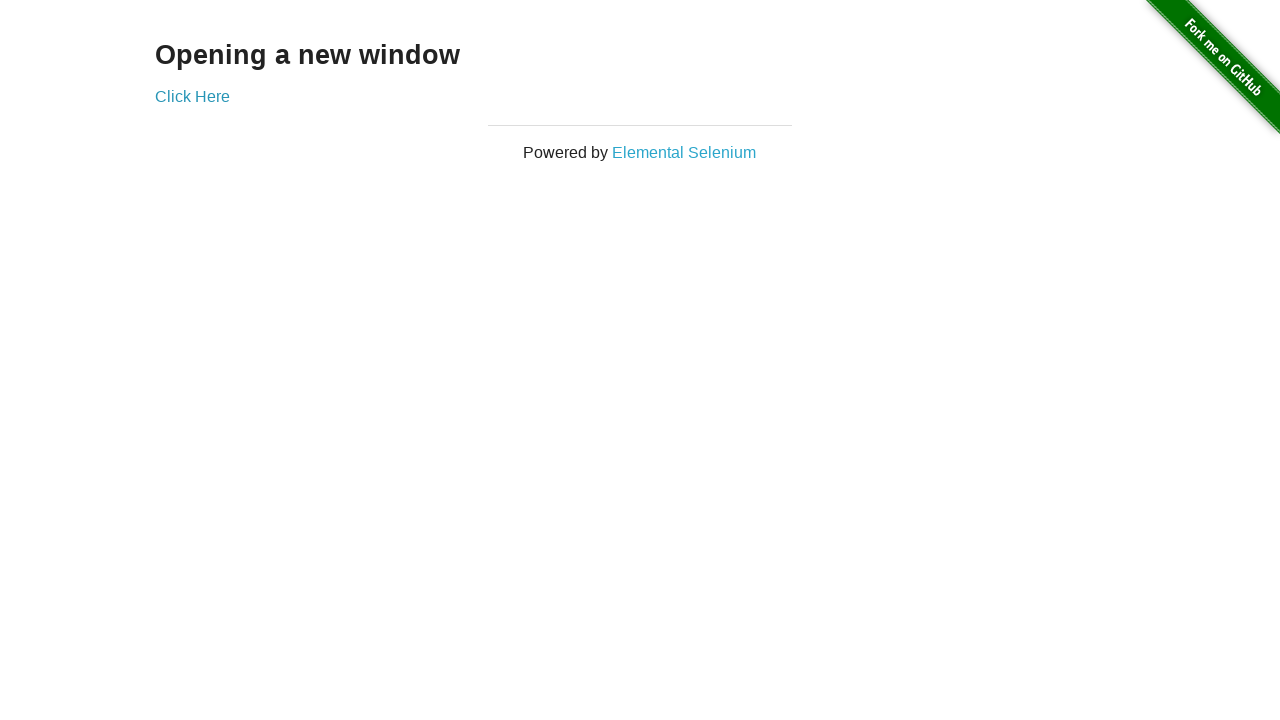

New window finished loading
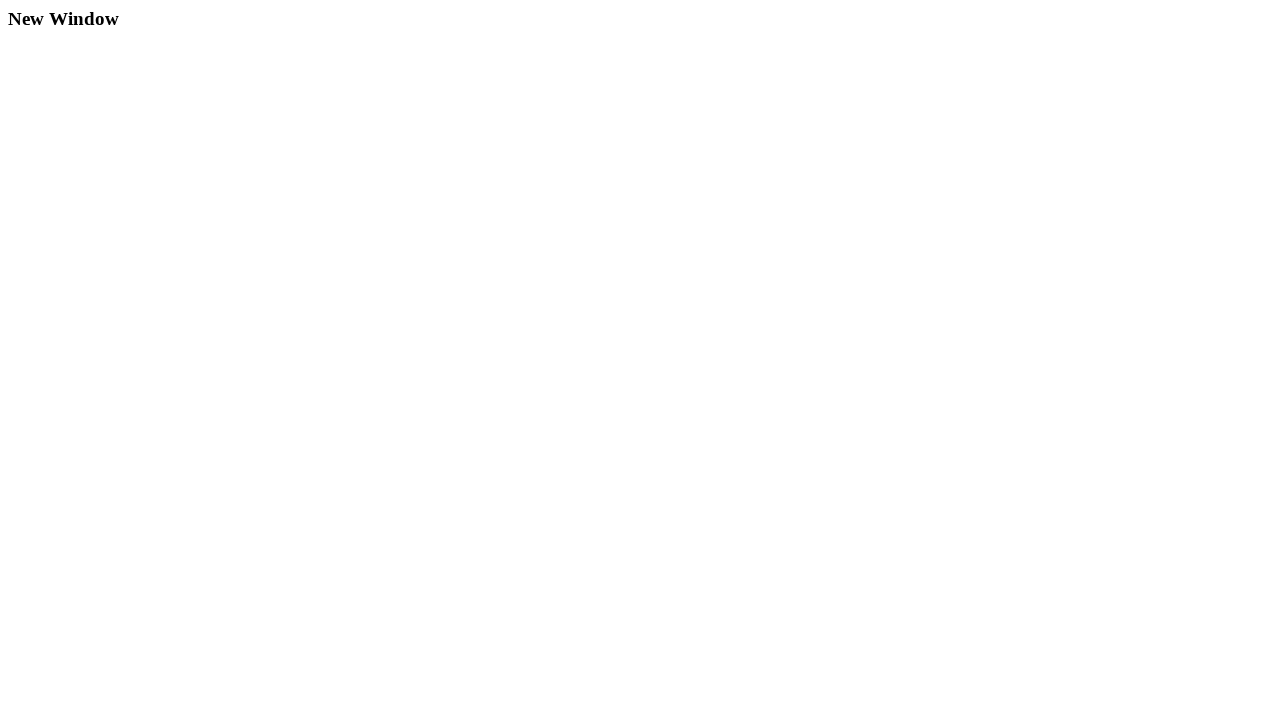

Closed the popup window
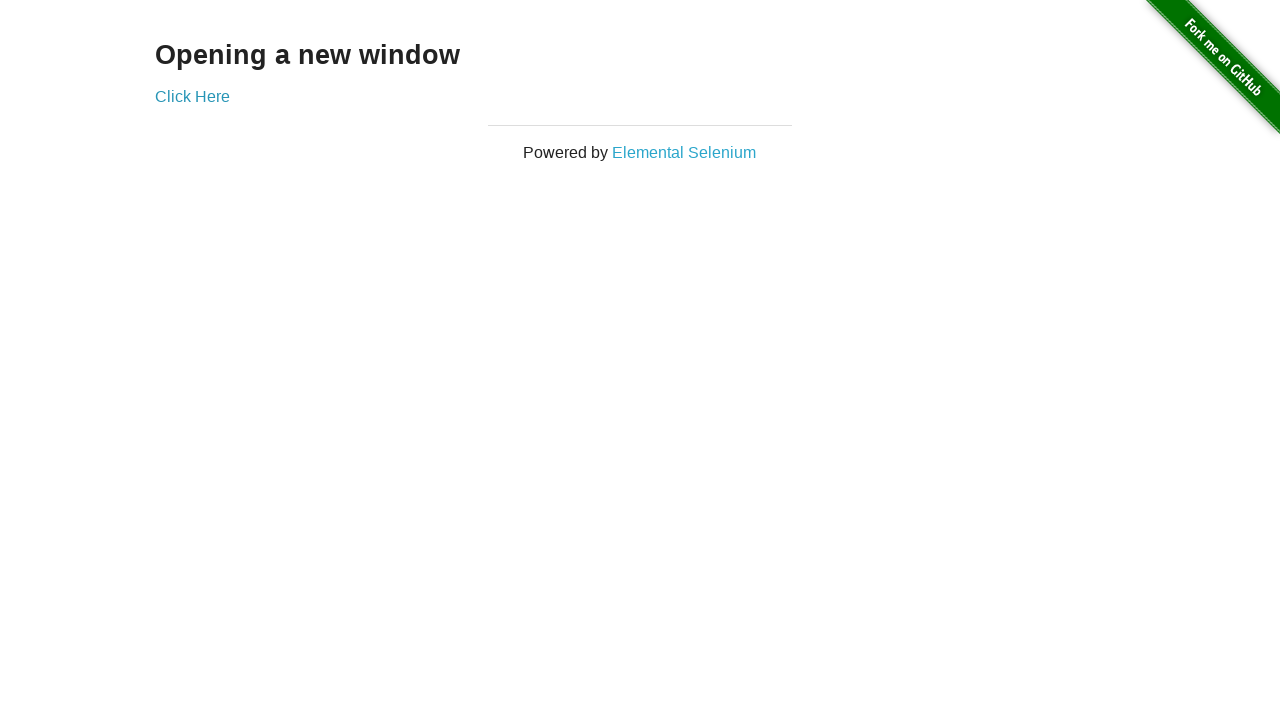

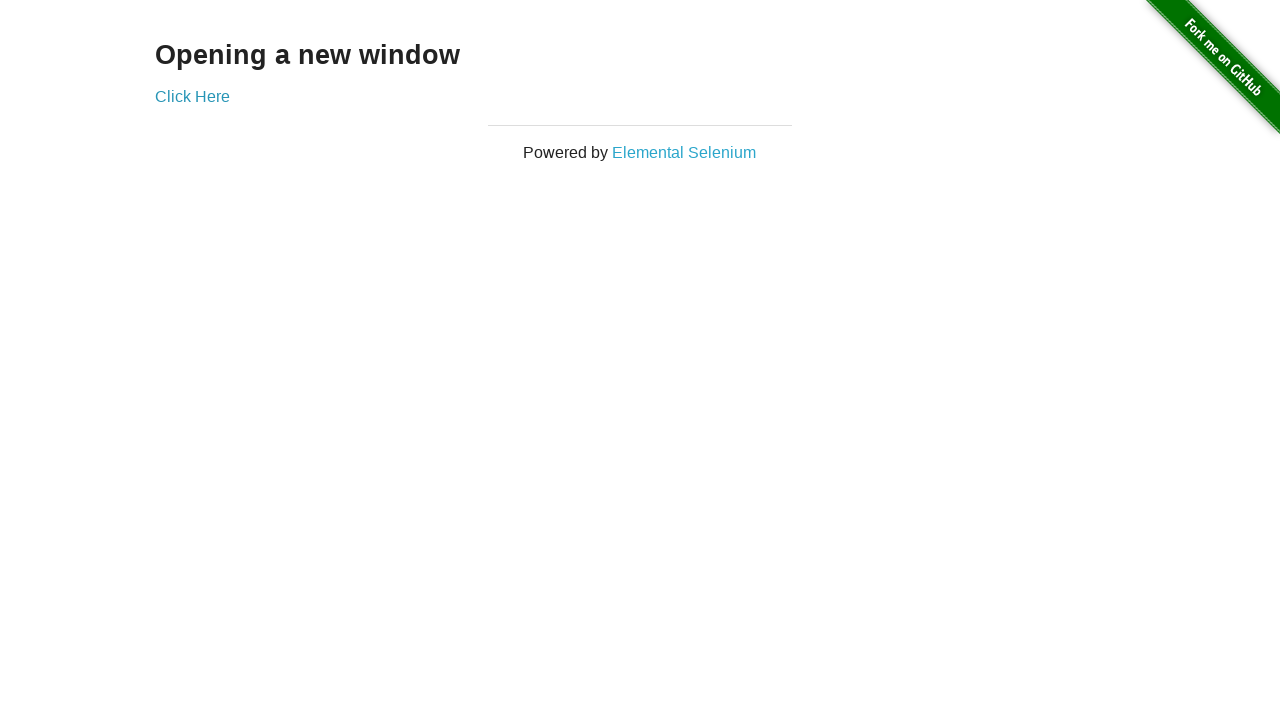